Tests drag and drop functionality by dragging an element from source to target location within an iframe

Starting URL: https://jqueryui.com/droppable/

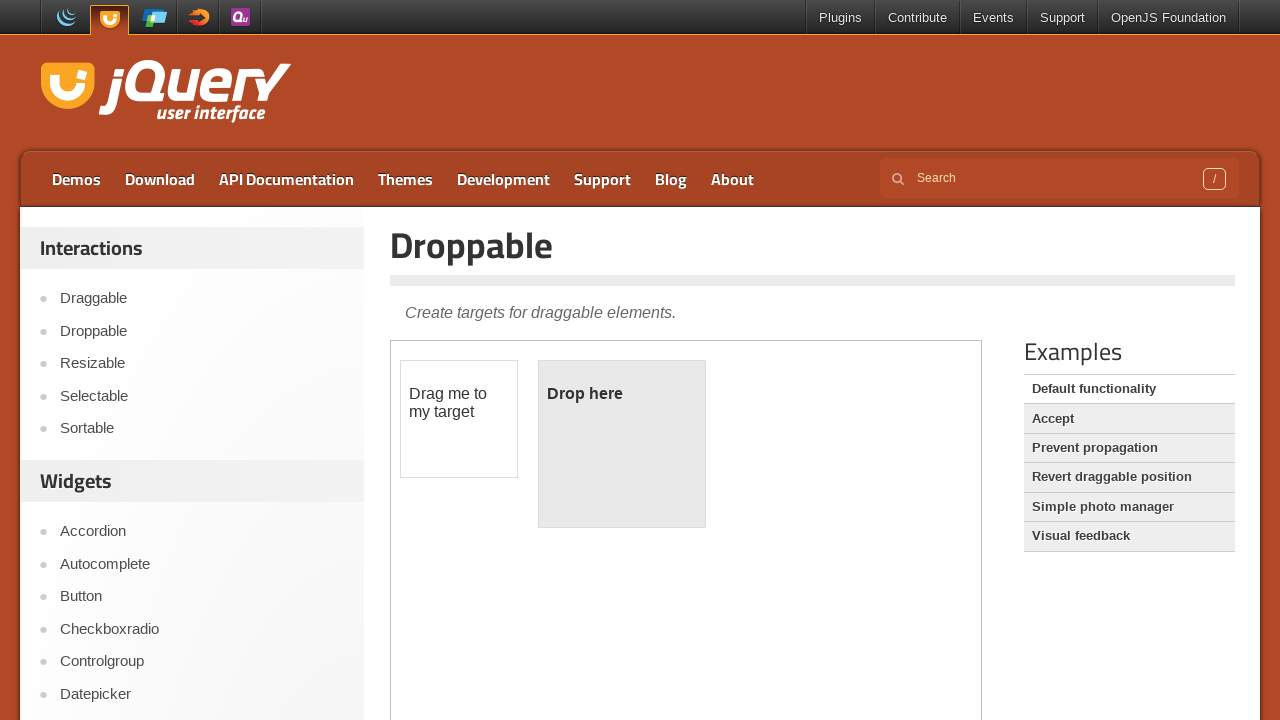

Located and switched to the drag and drop demo iframe
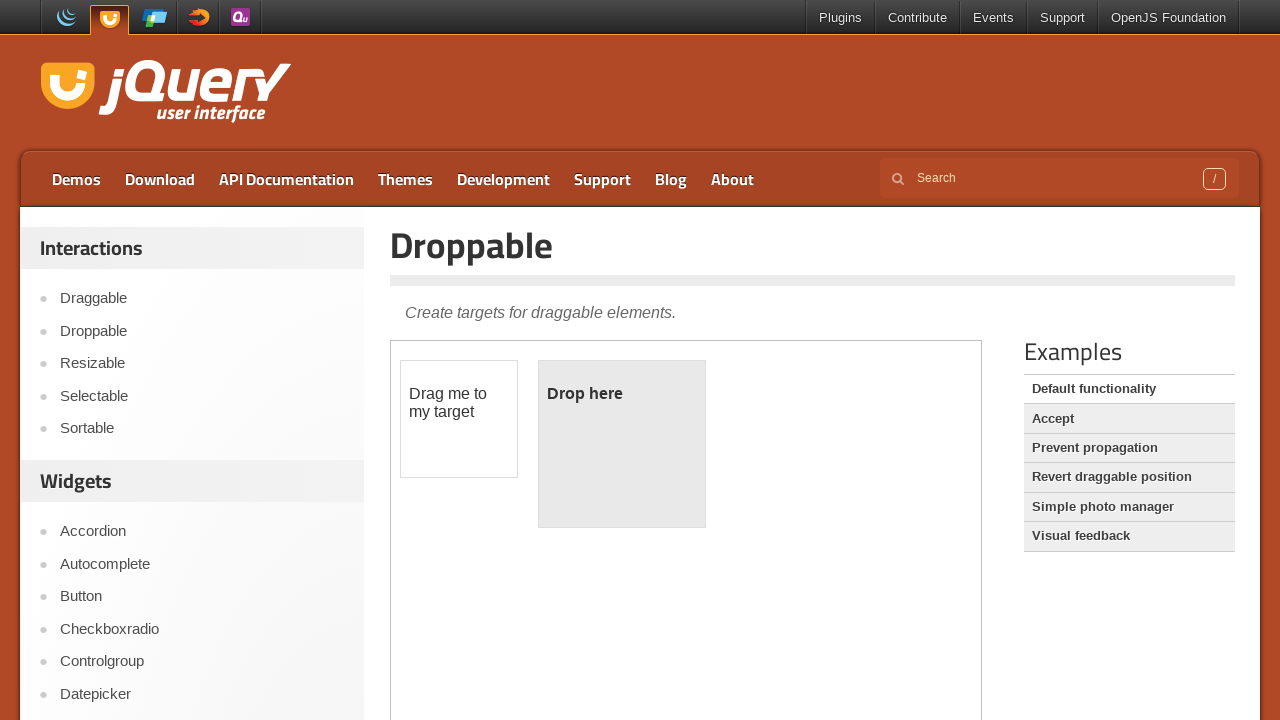

Located the draggable element
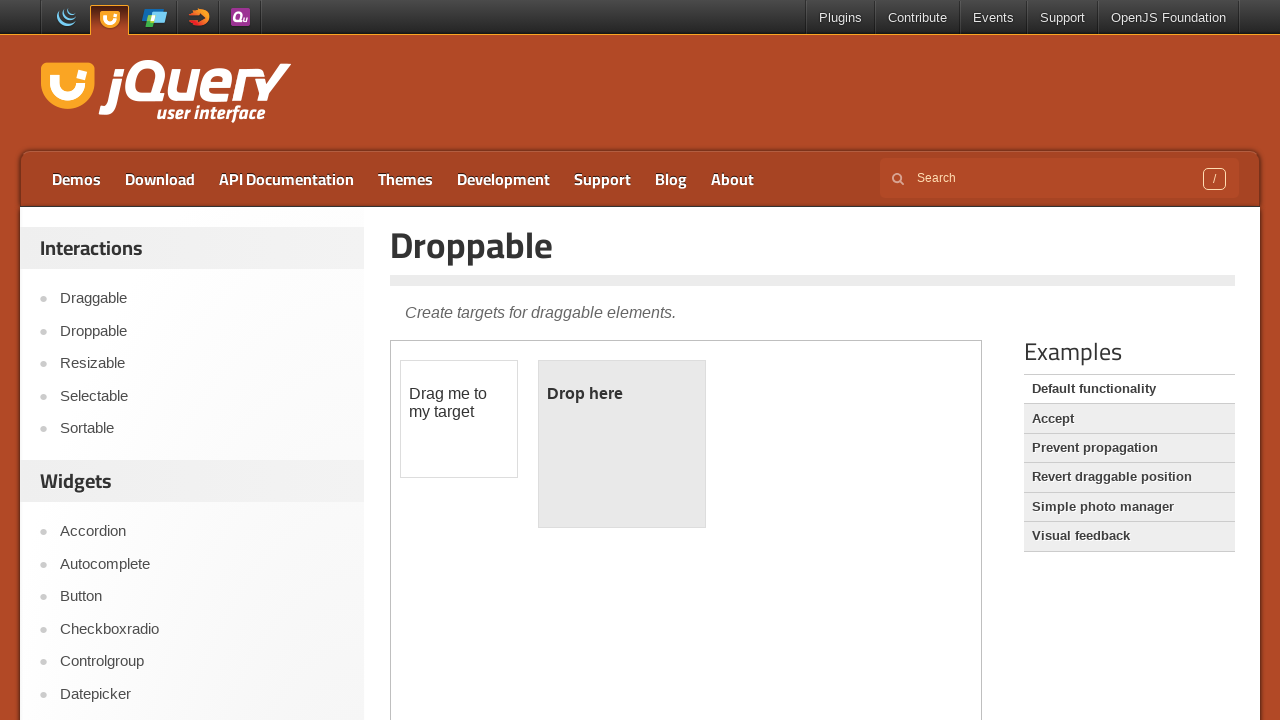

Located the droppable target element
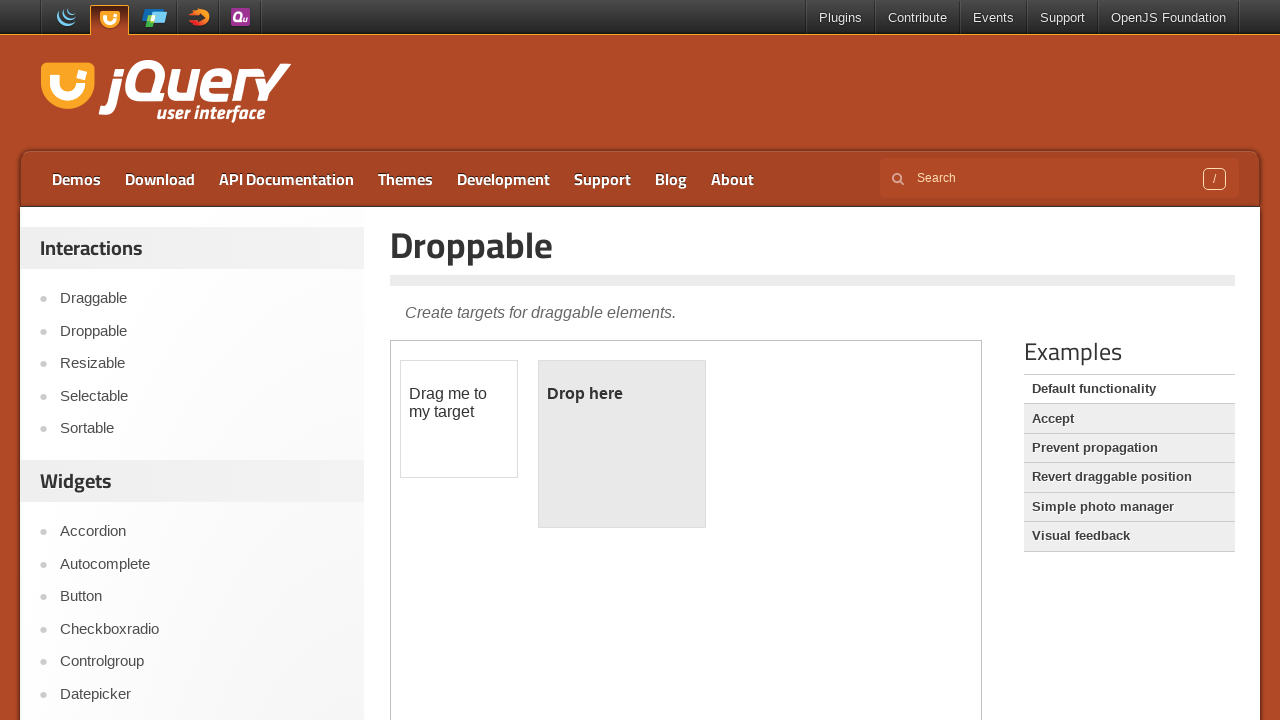

Dragged the element to the droppable target location at (622, 444)
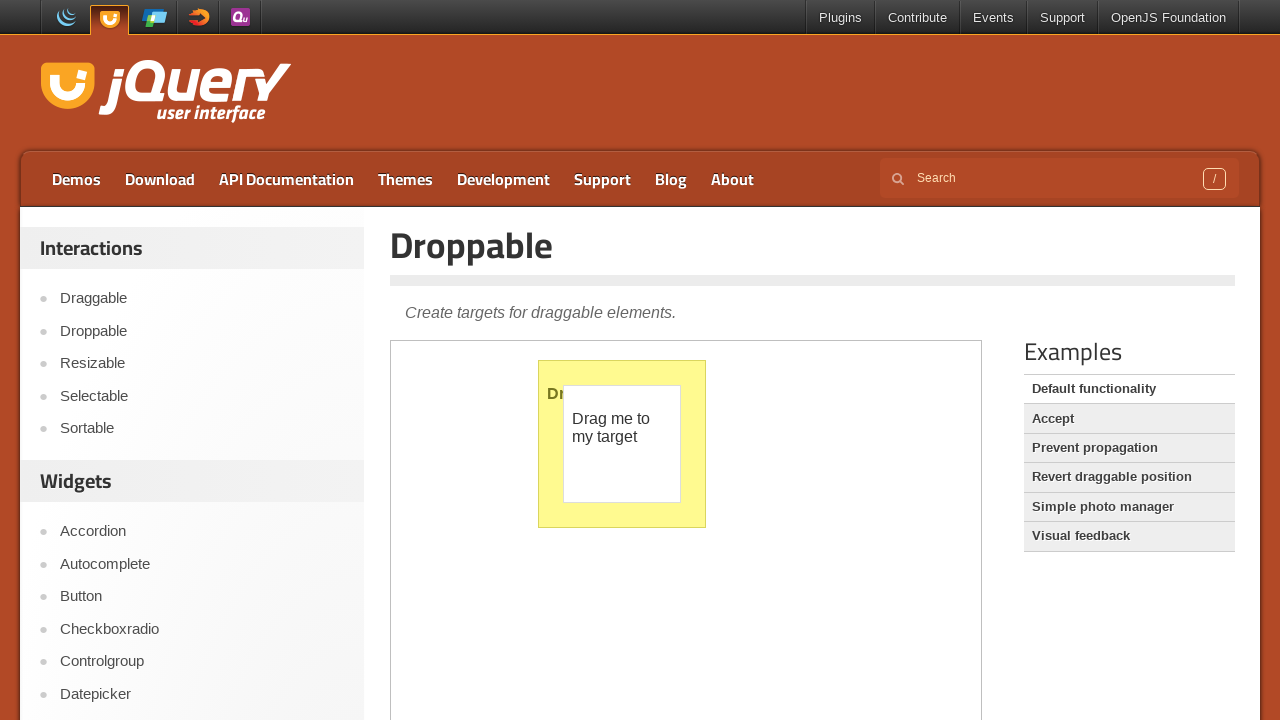

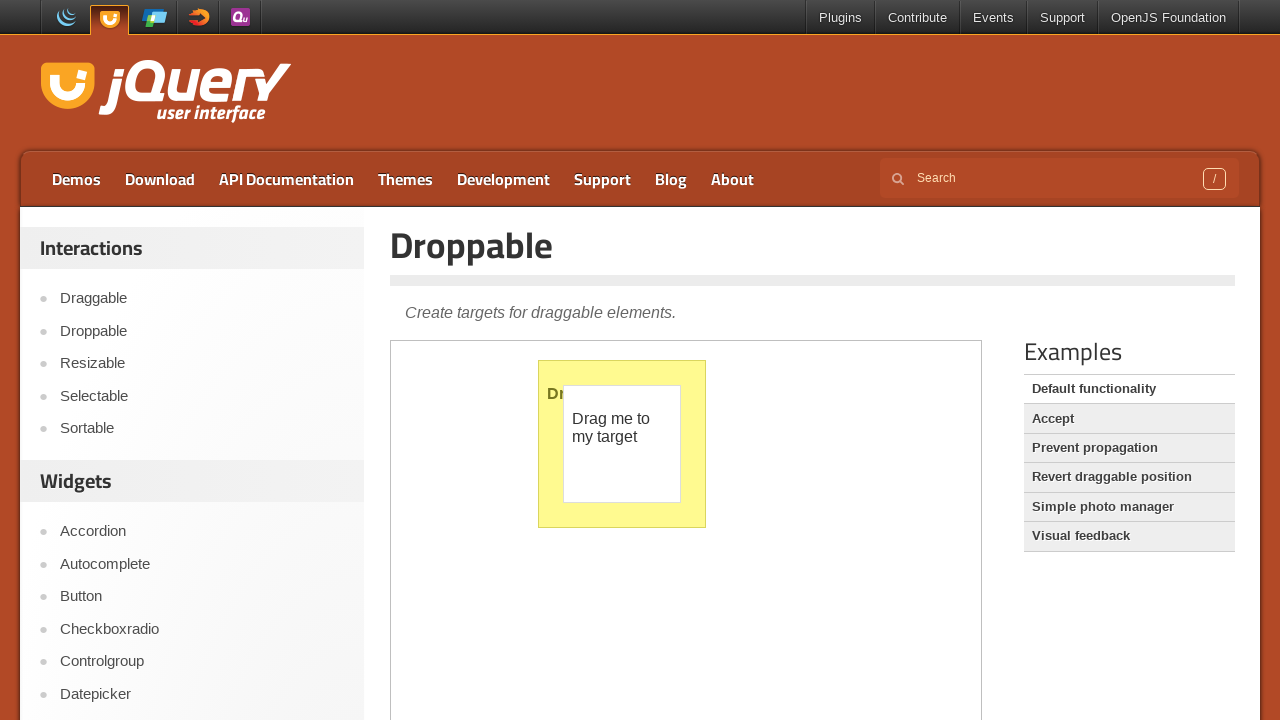